Navigates to the OrangeHRM demo website and verifies the page loads successfully

Starting URL: https://opensource-demo.orangehrmlive.com/

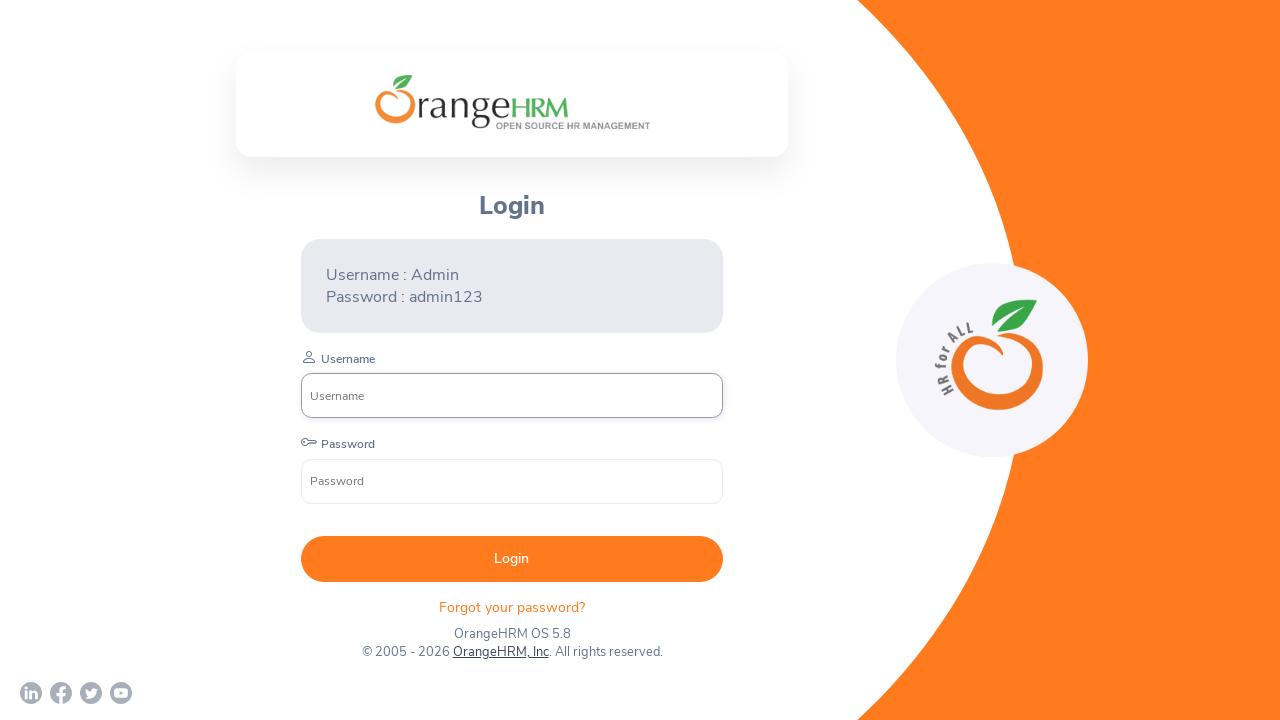

Navigated to OrangeHRM demo website
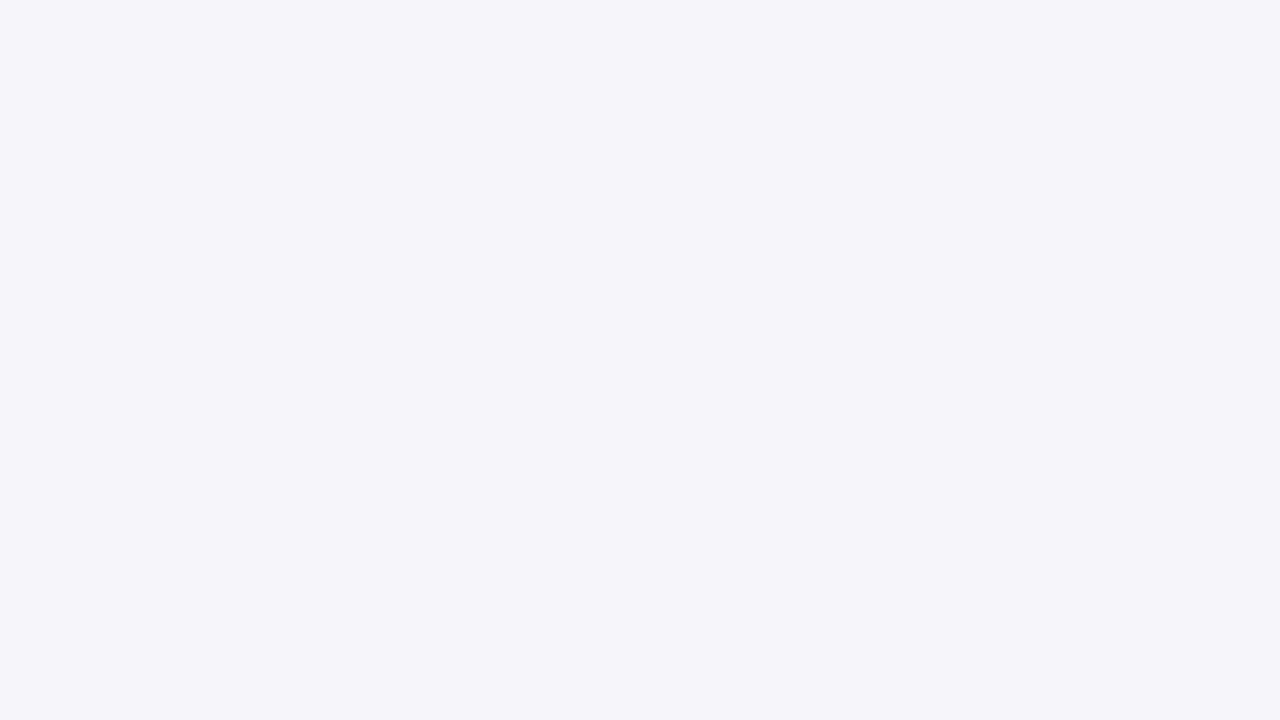

Page DOM content loaded successfully
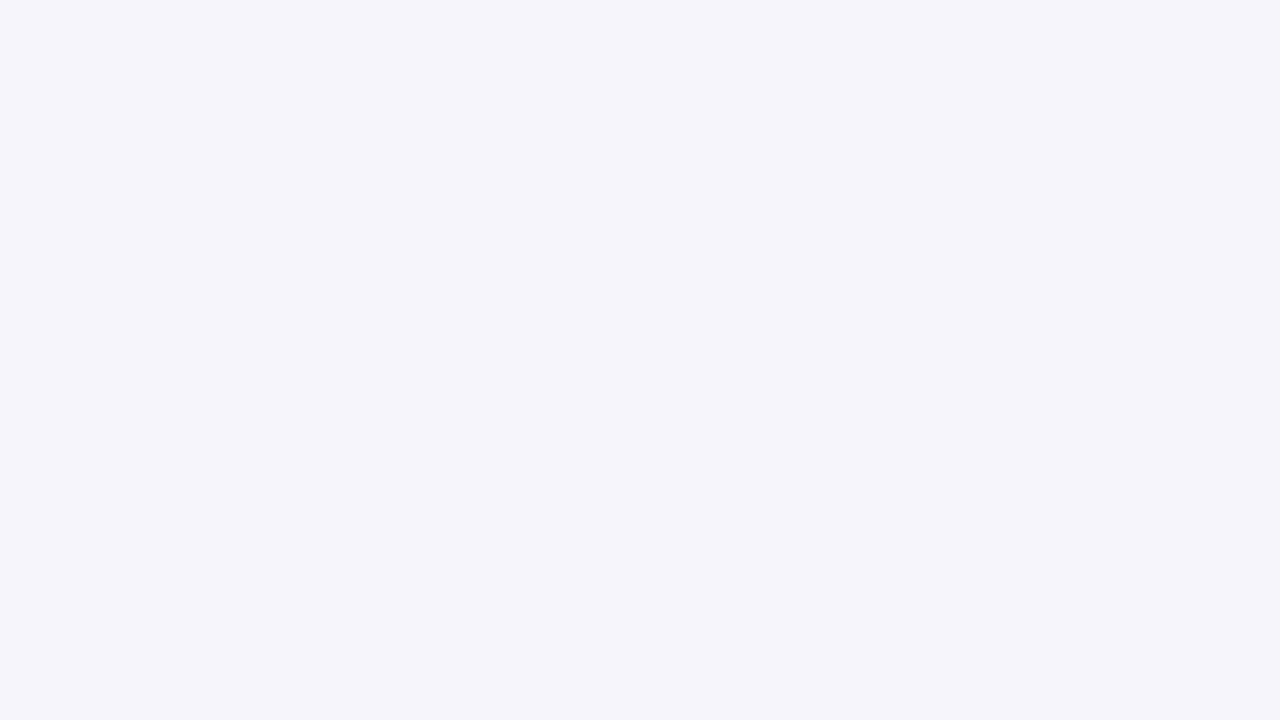

Page network activity settled, page fully loaded
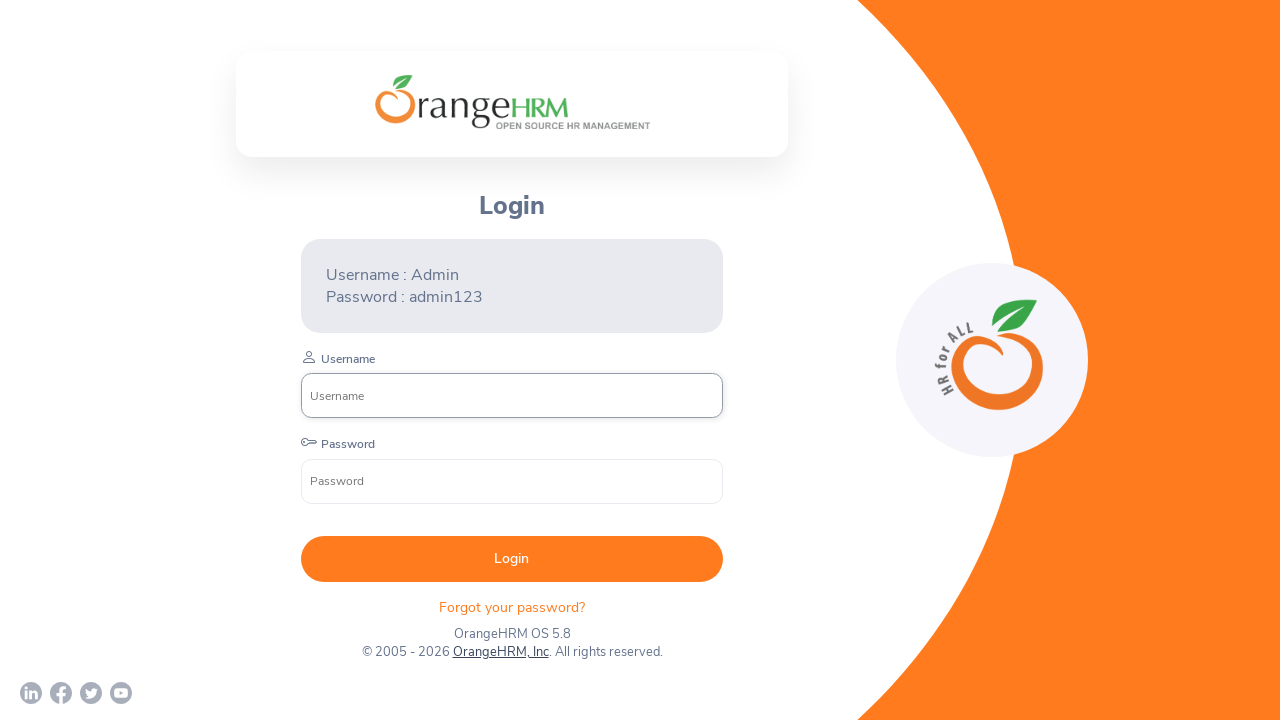

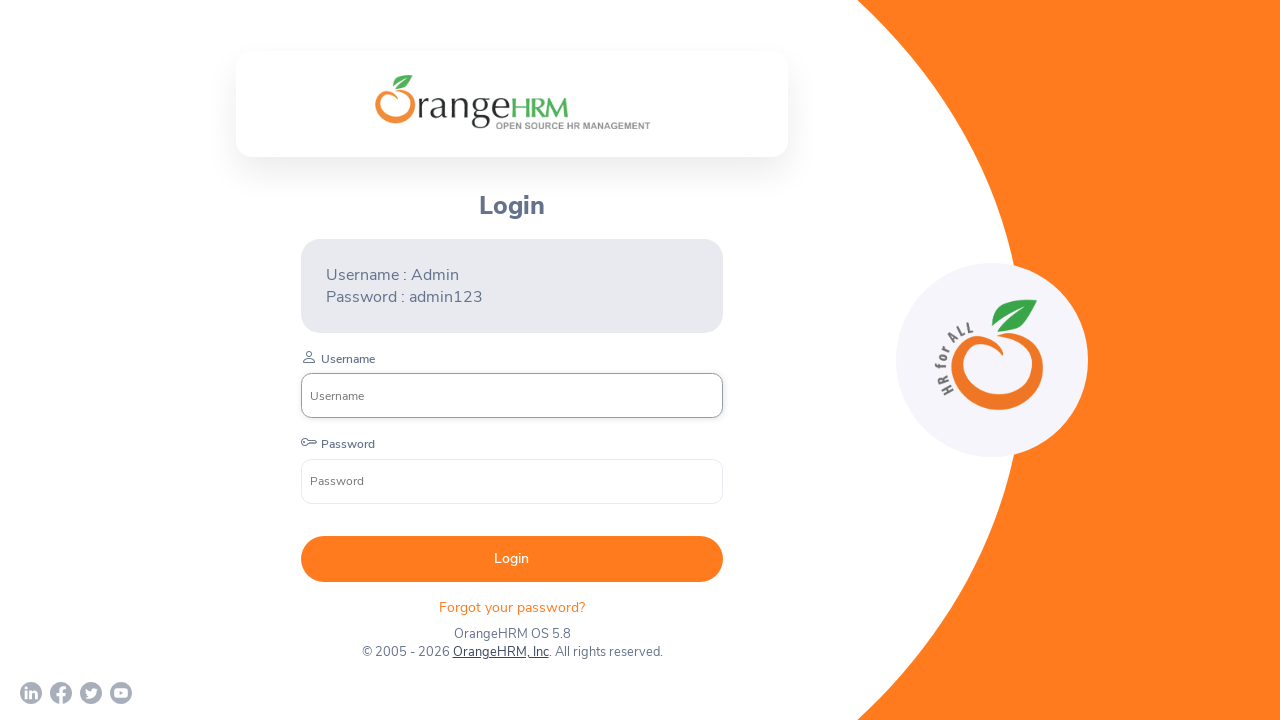